Tests iframe handling and JavaScript confirm dialog interaction by switching to an iframe, clicking a "Try it" button that triggers a confirm dialog, accepting the dialog, and verifying the resulting text on the page.

Starting URL: https://www.w3schools.com/js/tryit.asp?filename=tryjs_confirm

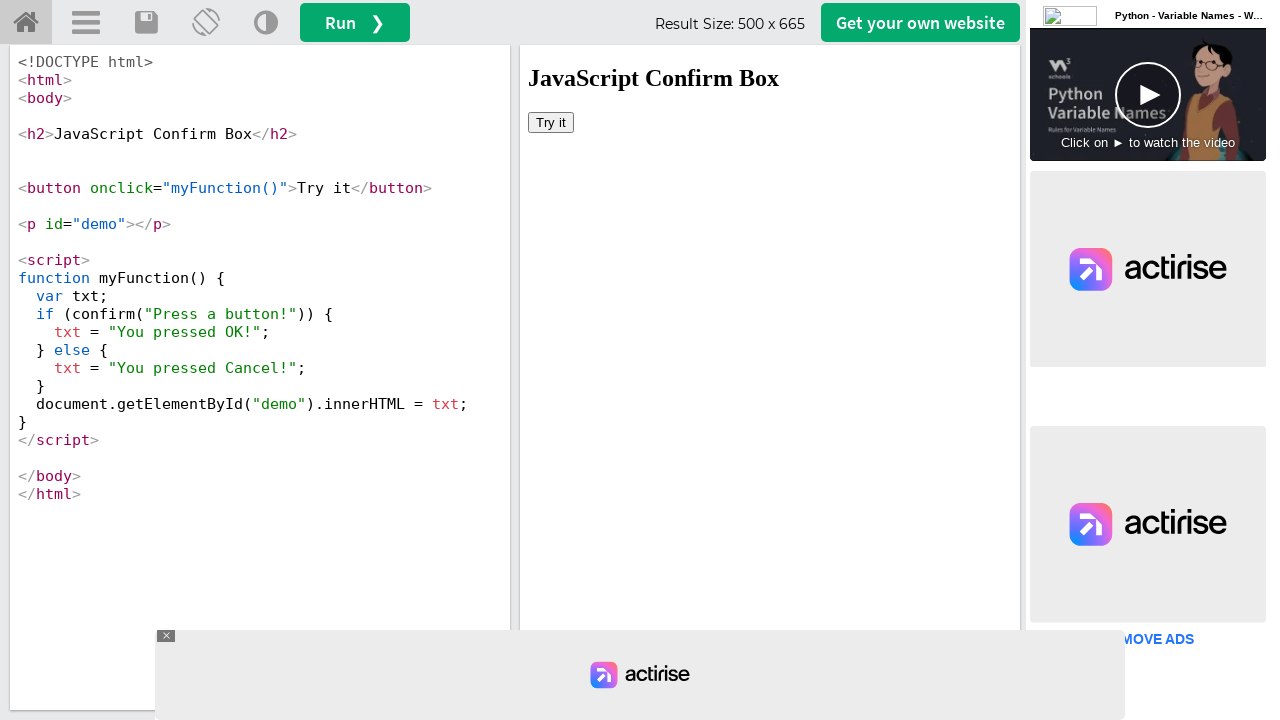

Located iframe with ID 'iframeResult'
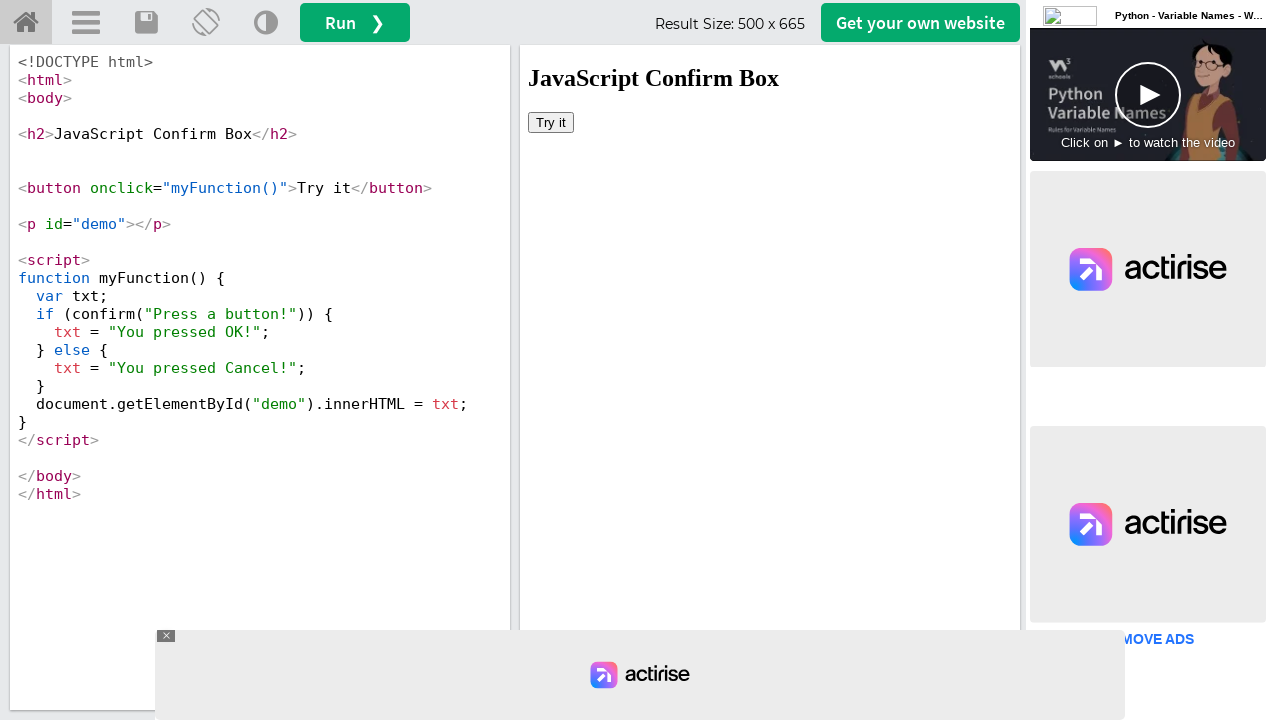

Set up dialog handler to automatically accept confirm dialogs
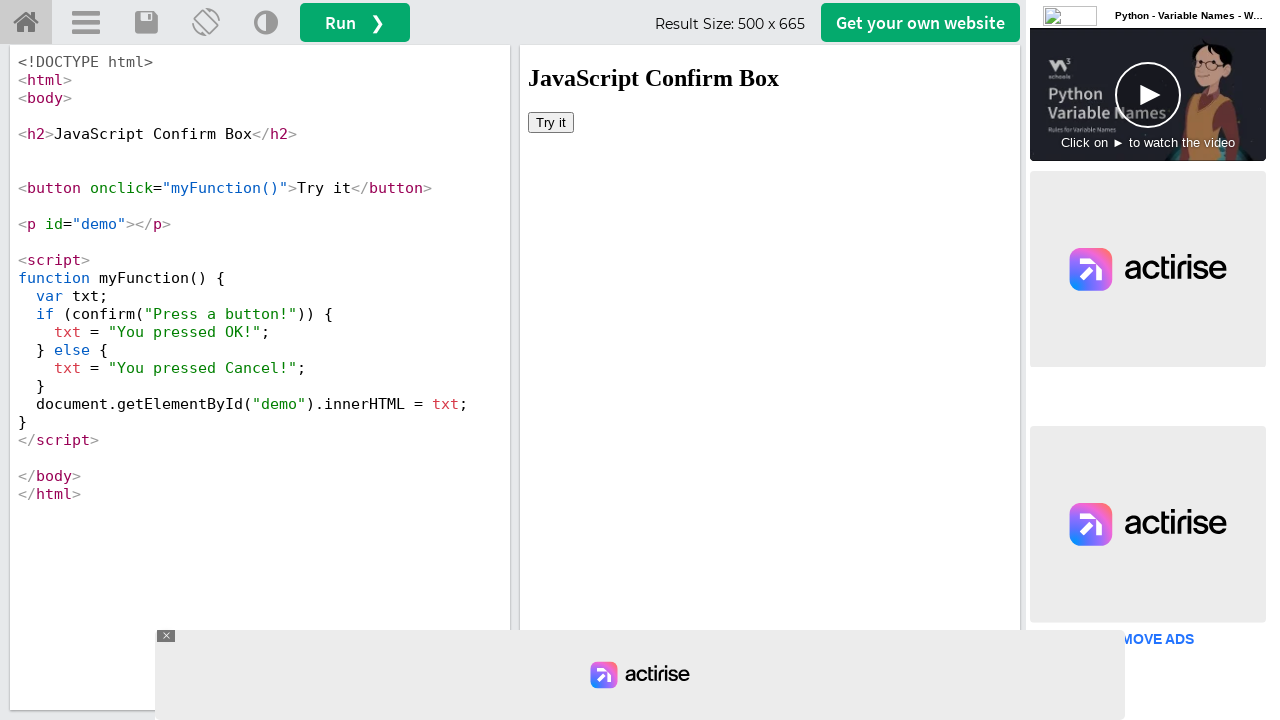

Clicked 'Try it' button inside iframe, triggering confirm dialog at (551, 122) on iframe#iframeResult >> internal:control=enter-frame >> xpath=//button[contains(t
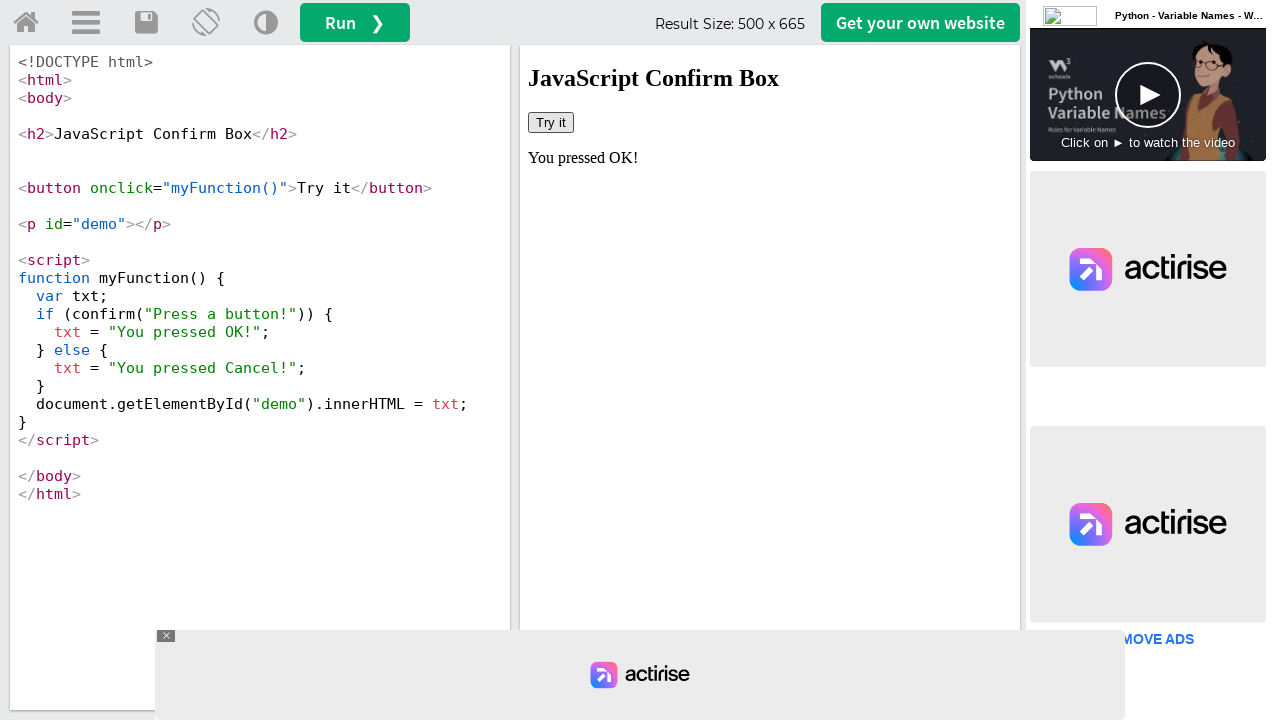

Retrieved result text from #demo element: 'You pressed OK!'
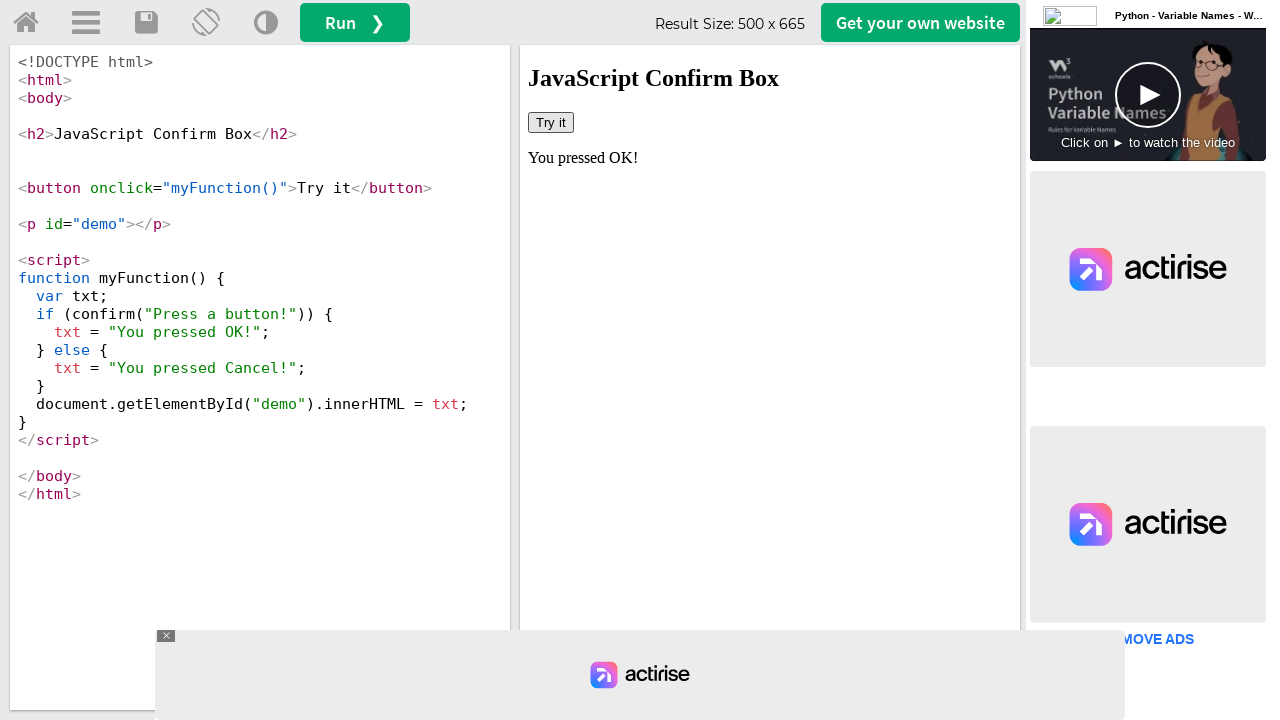

Printed result text to console
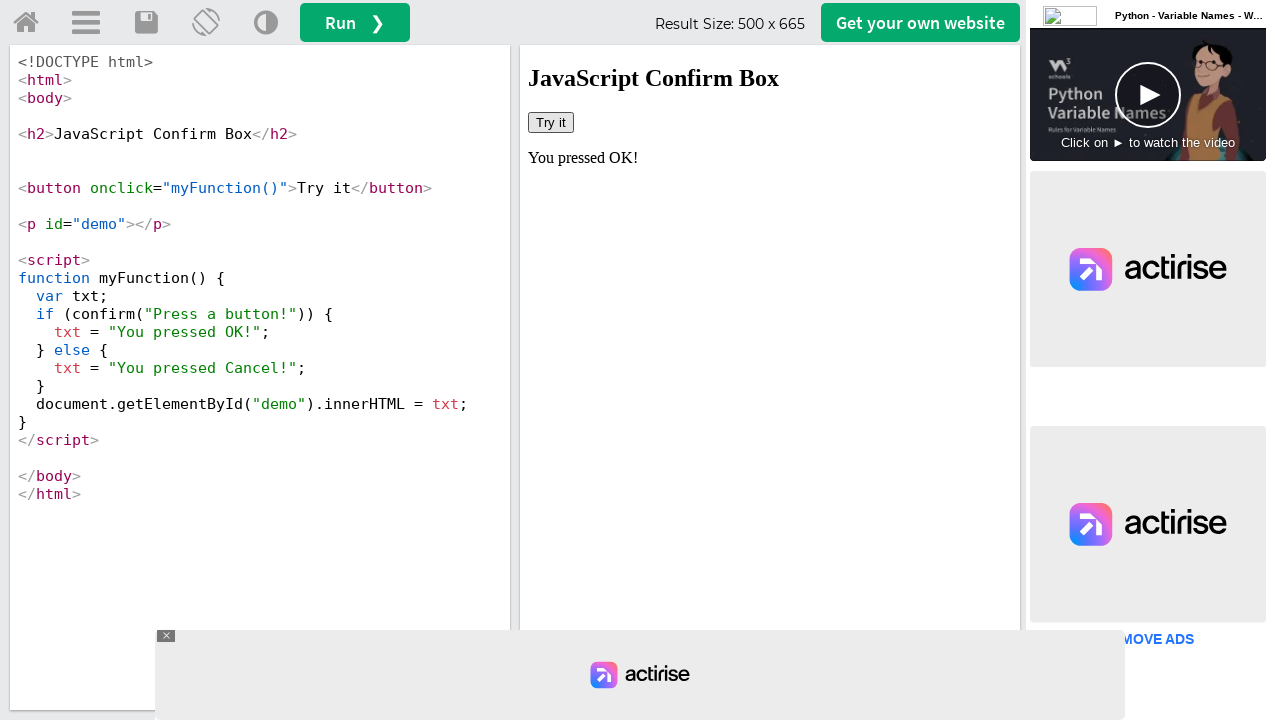

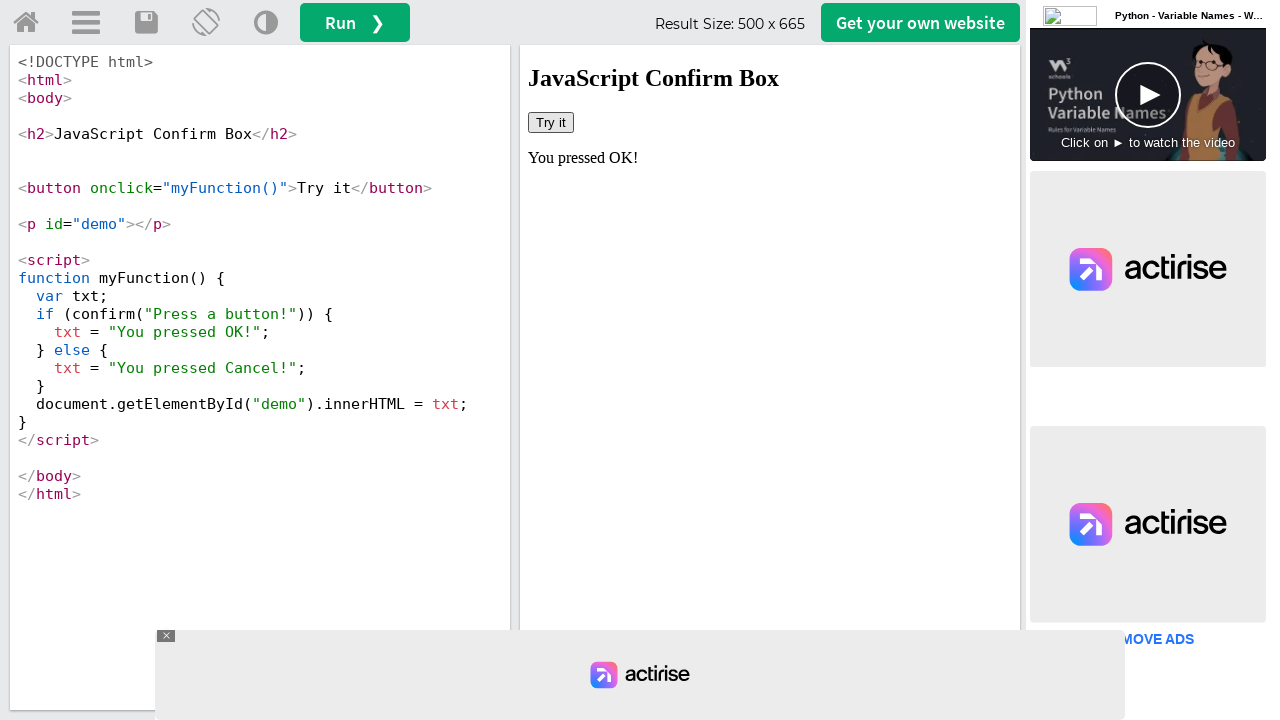